Tests removing and then adding back a checkbox by clicking the button twice and verifying the checkbox reappears with confirmation message

Starting URL: https://the-internet.herokuapp.com/dynamic_controls

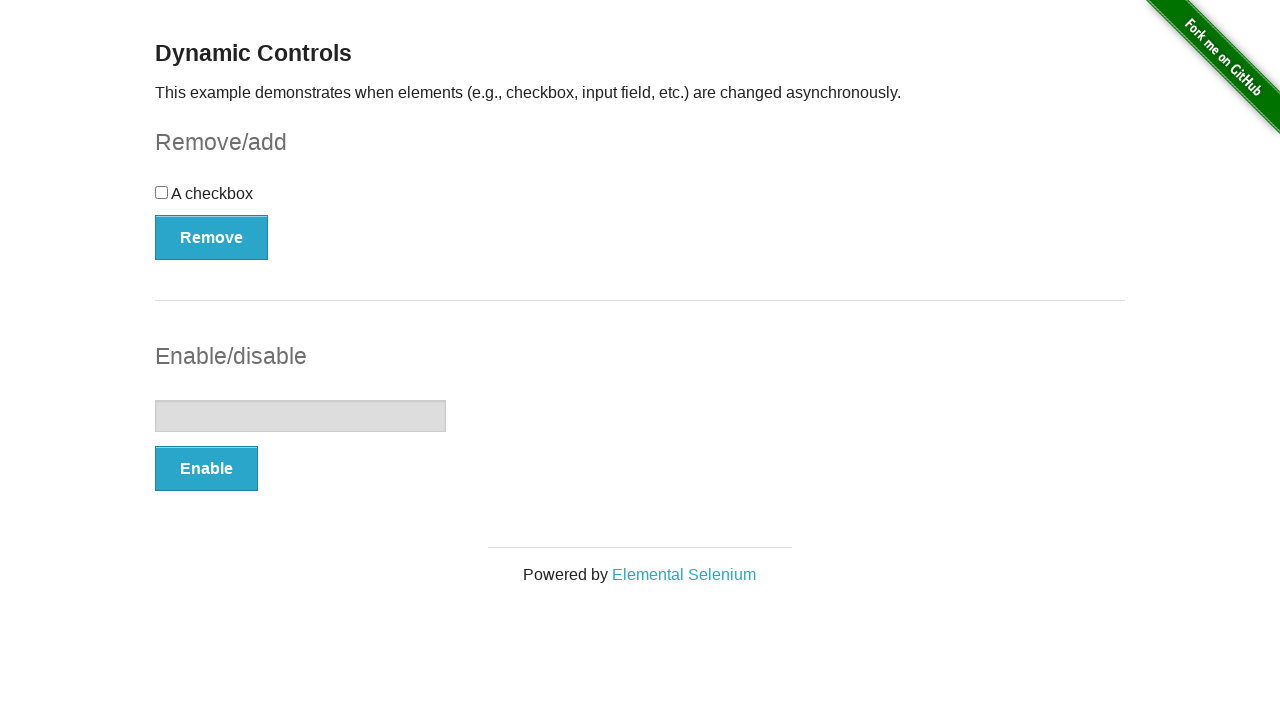

Clicked Remove button to remove checkbox at (212, 237) on #checkbox-example button
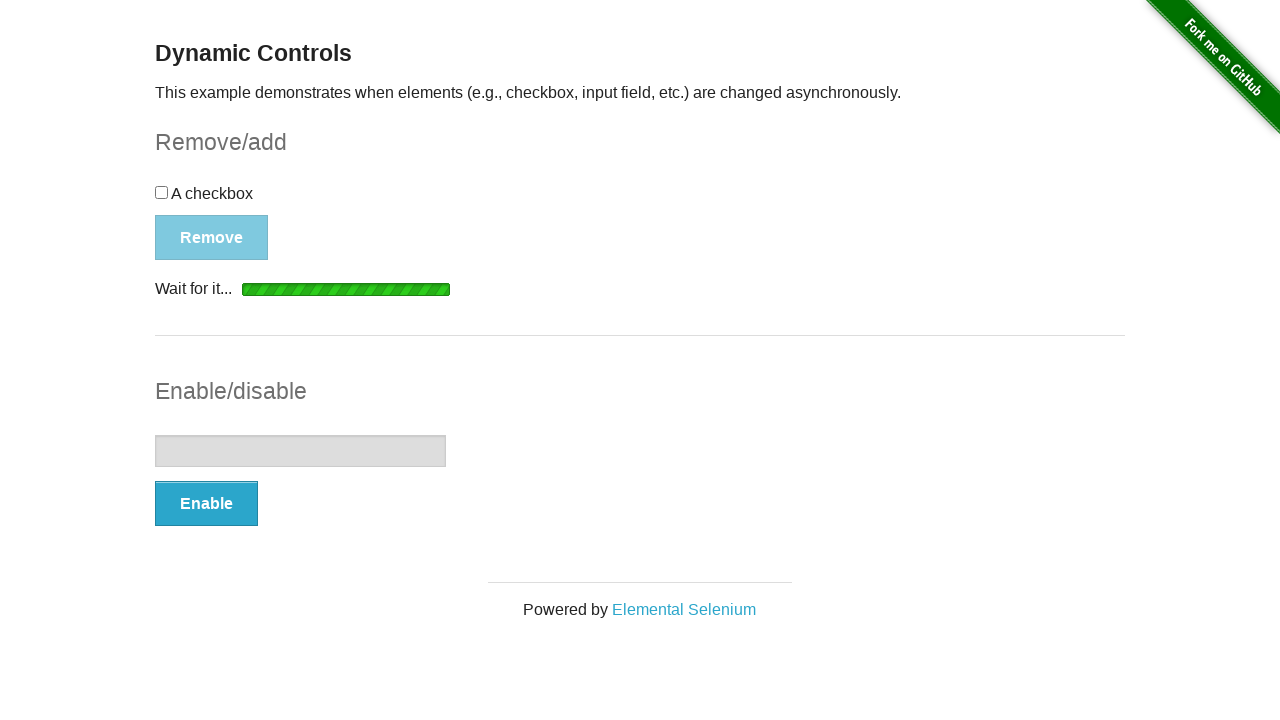

Waited for removal confirmation message ('gone') to appear
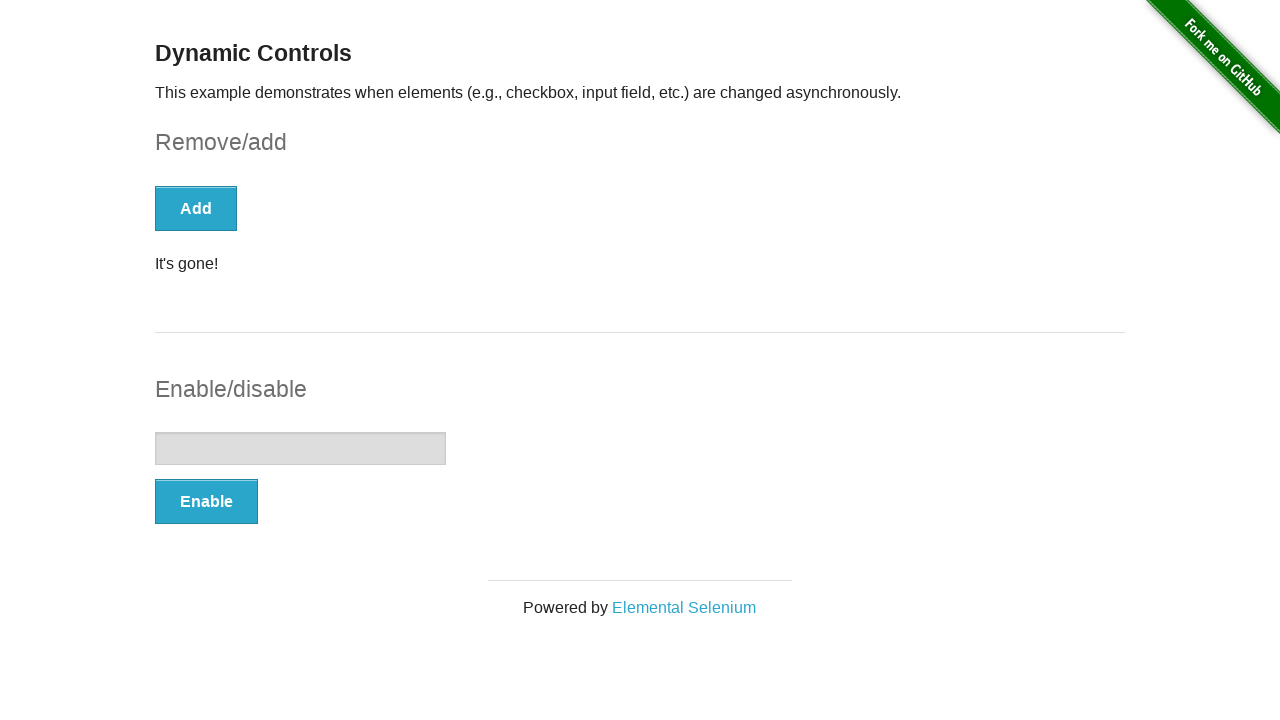

Clicked Add button to add checkbox back at (196, 208) on #checkbox-example button
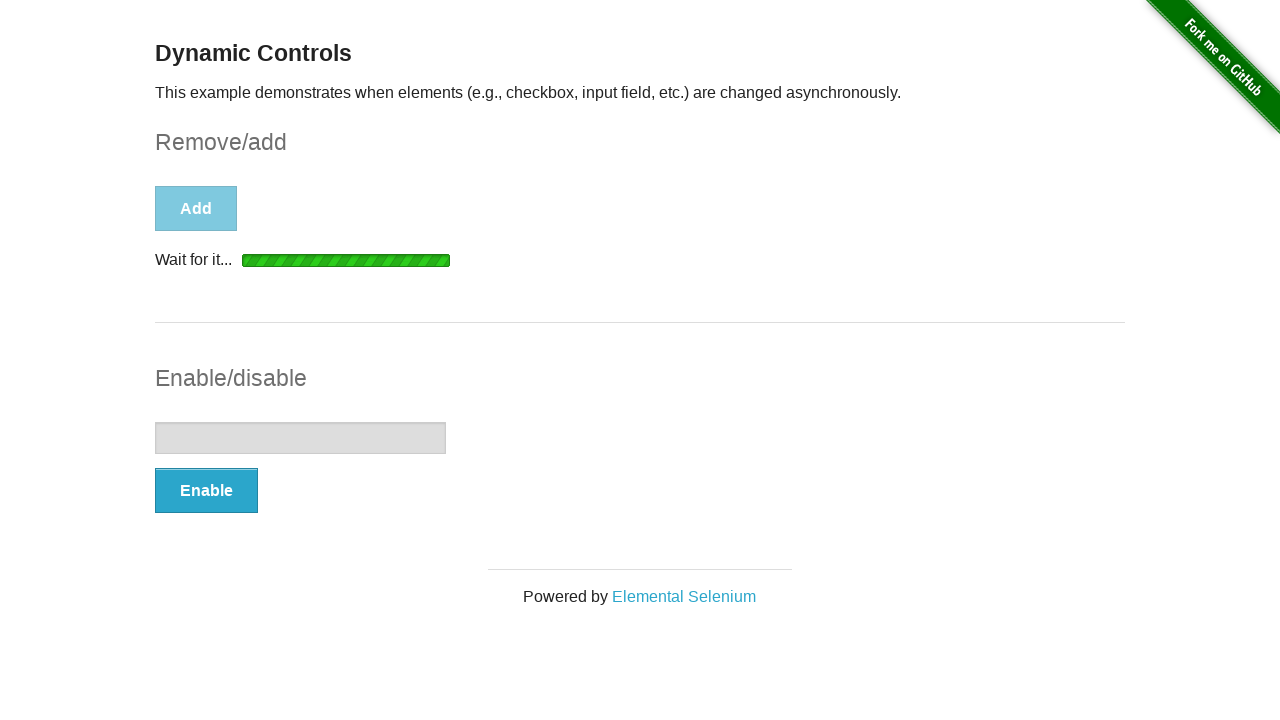

Waited for checkbox to reappear
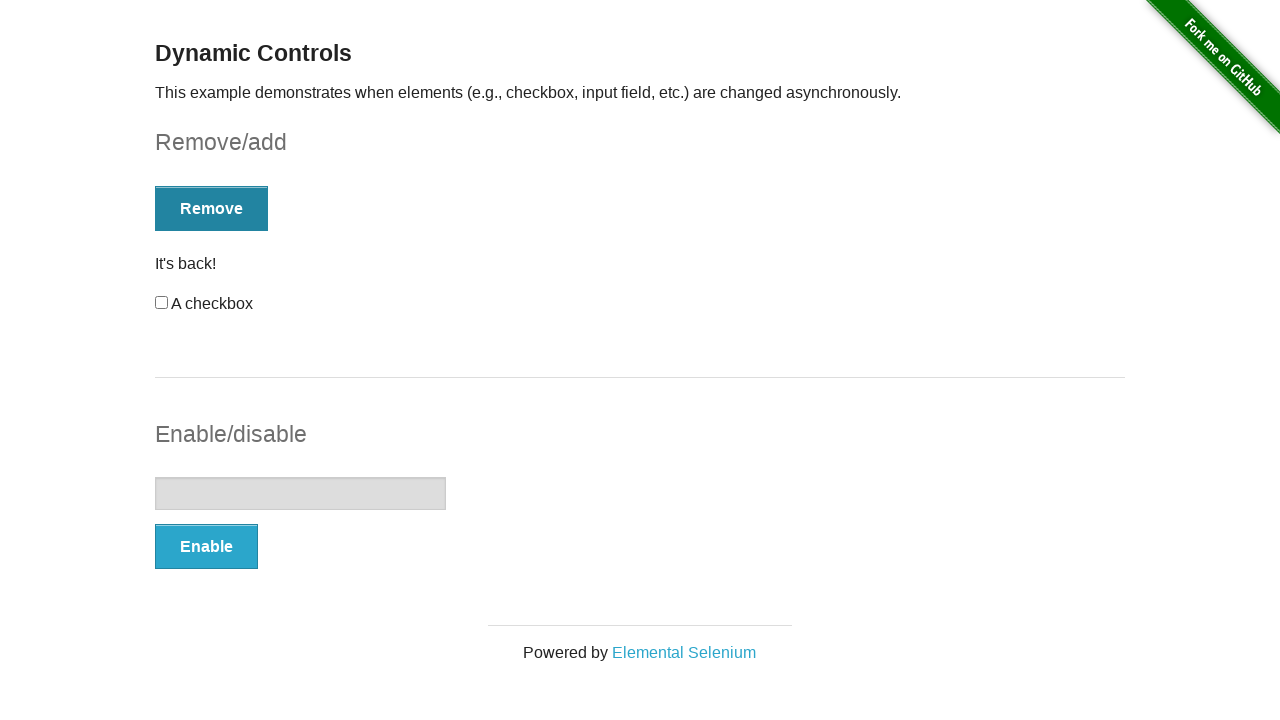

Verified checkbox is visible
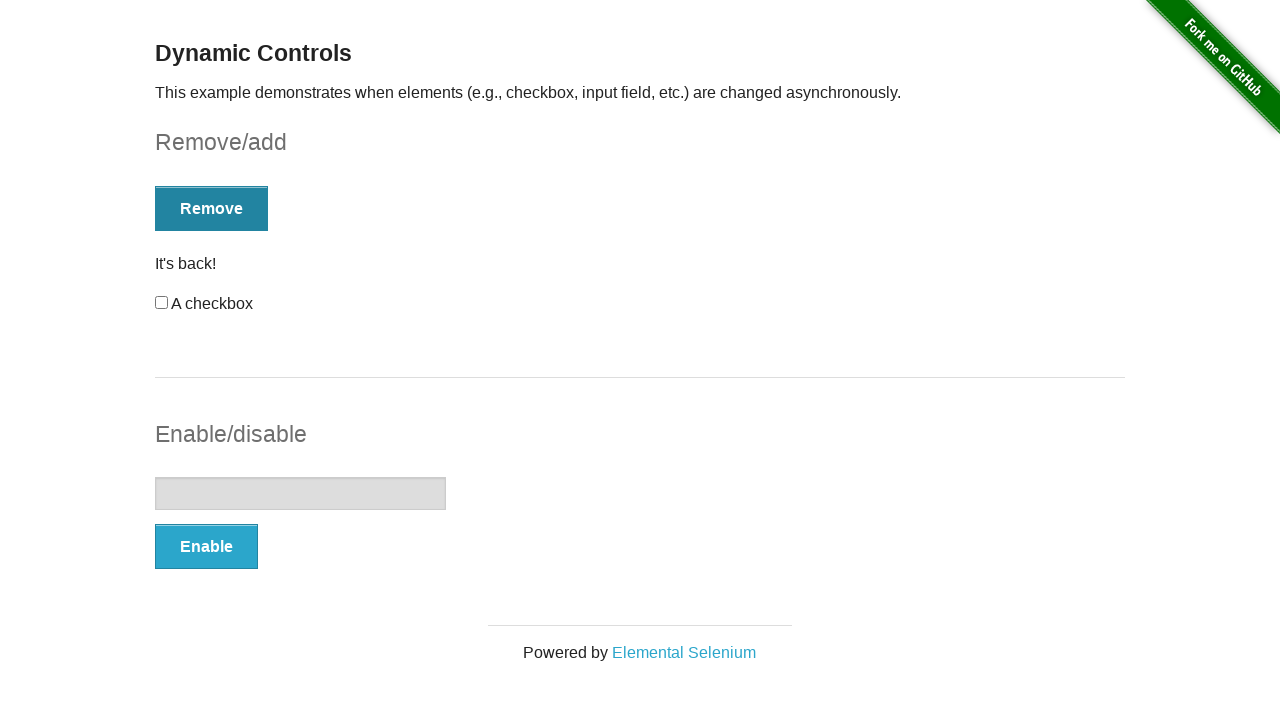

Verified confirmation message displays 'It's back!'
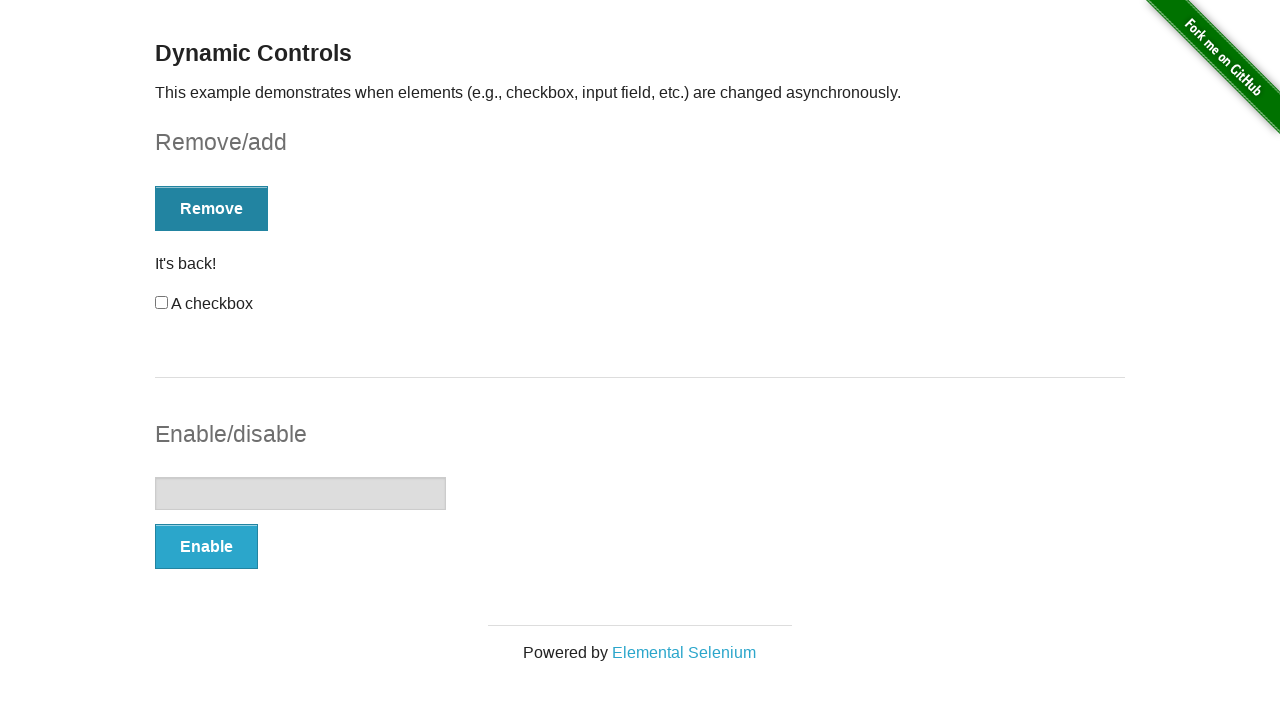

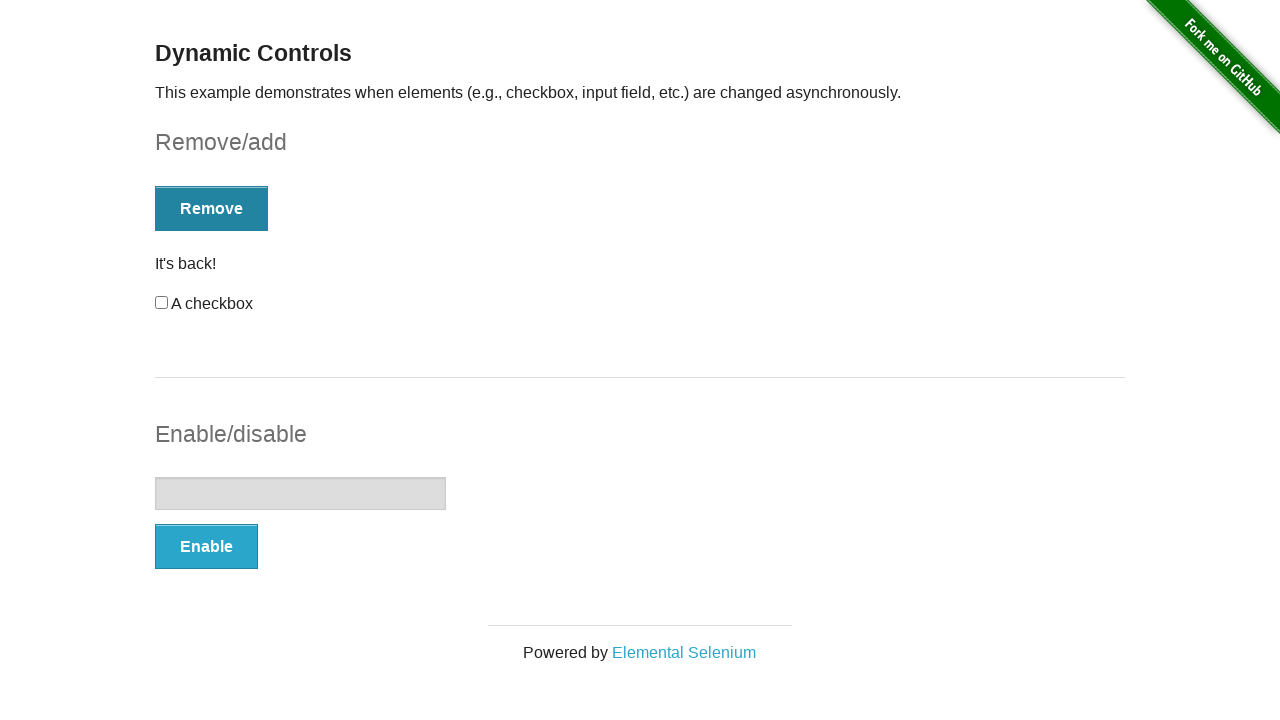